Tests a math problem form by reading two numbers, calculating their sum, selecting the result from a dropdown, and submitting the form

Starting URL: https://suninjuly.github.io/selects1.html

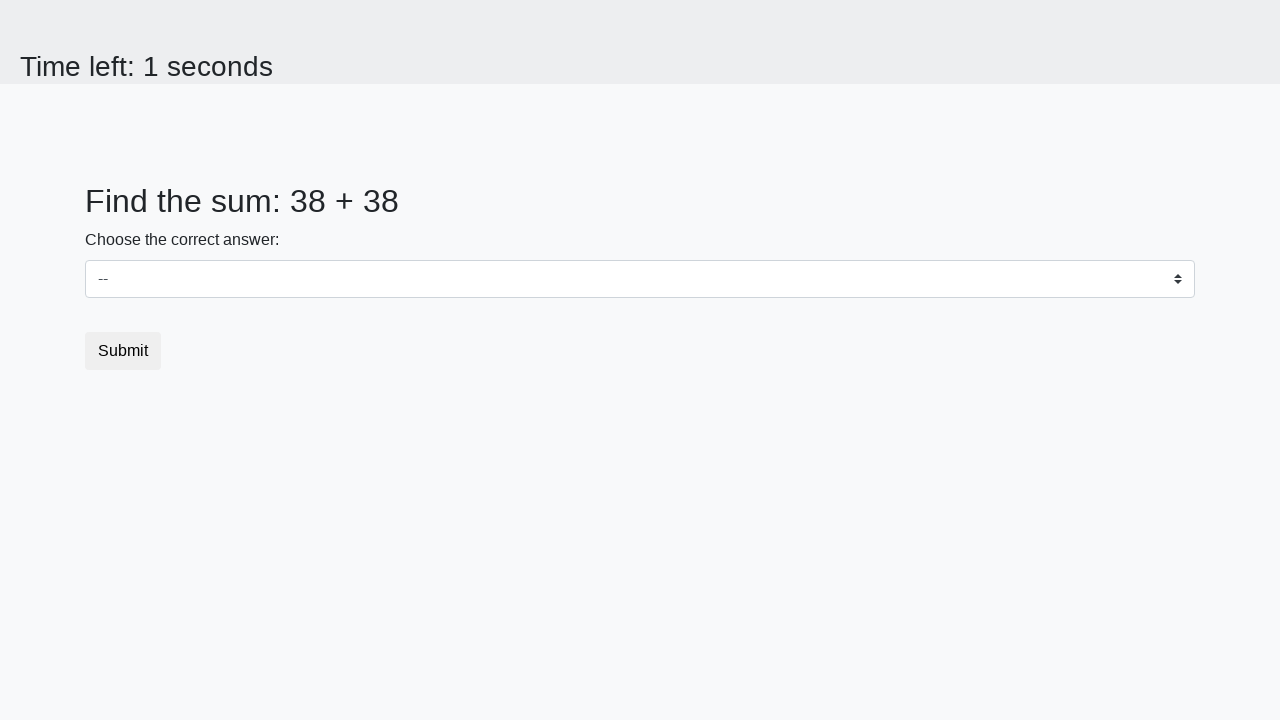

Retrieved first number from #num1 element
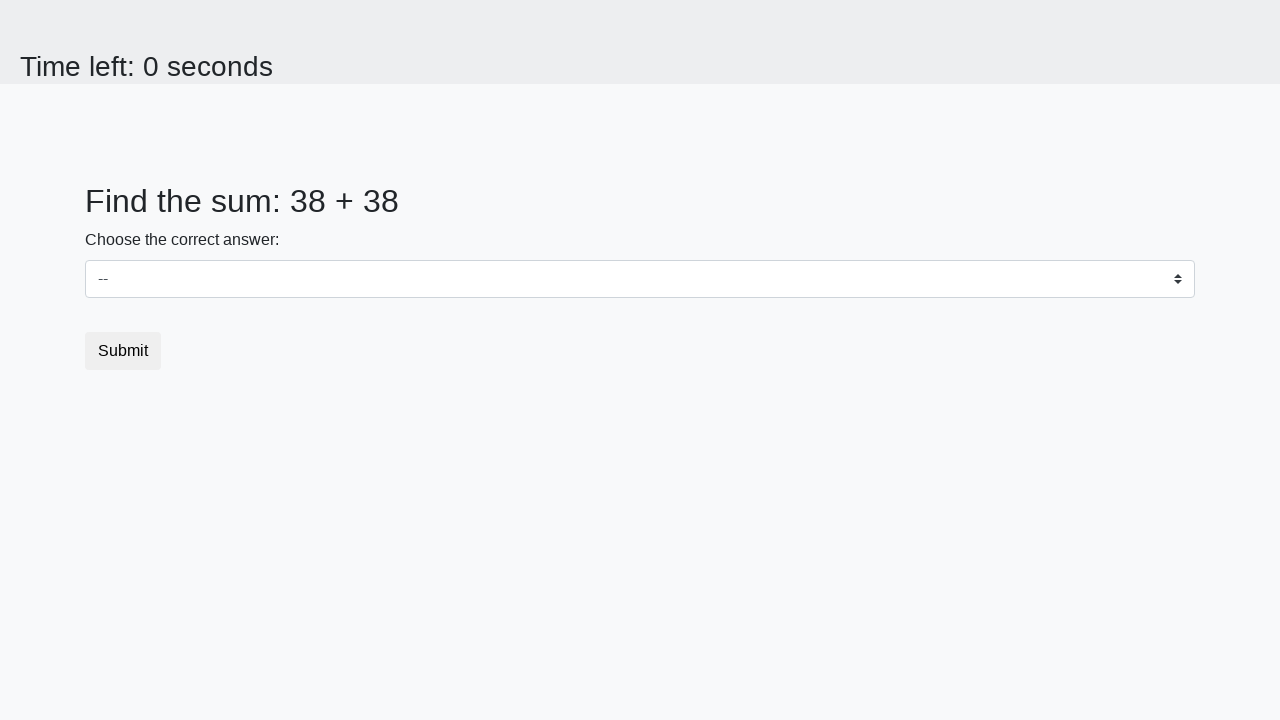

Retrieved second number from #num2 element
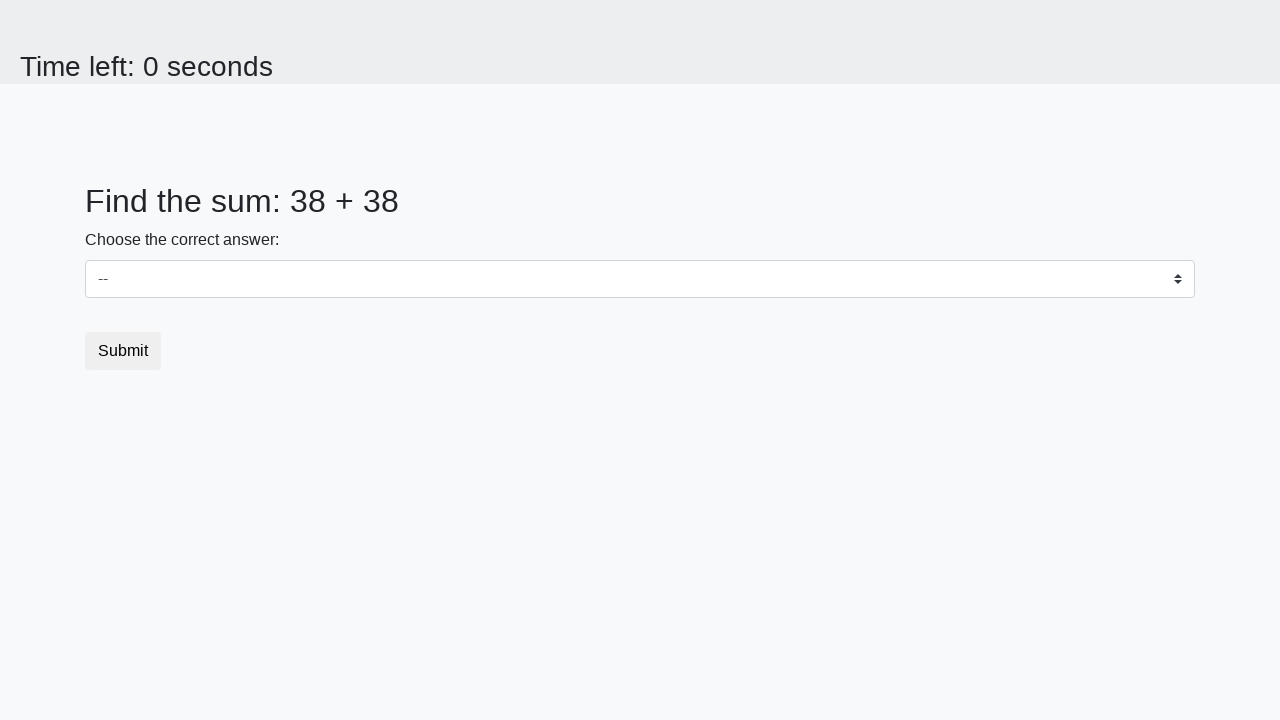

Calculated sum of 38 + 38 = 76
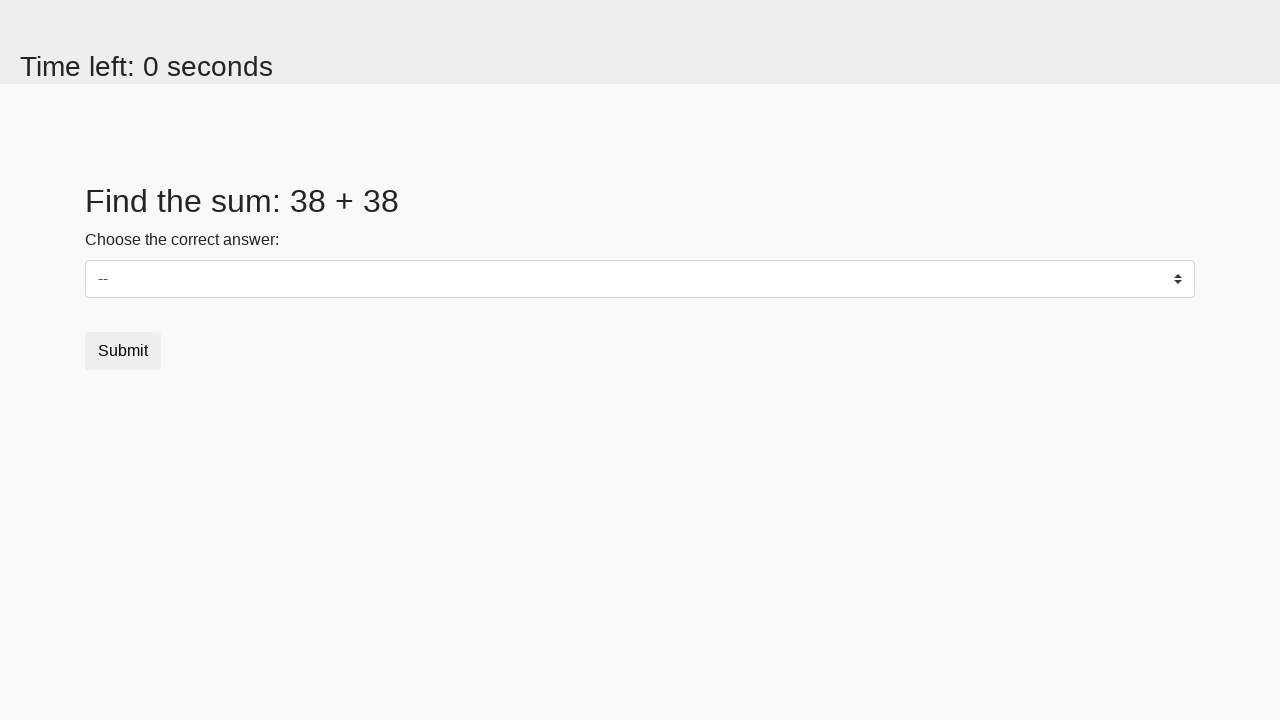

Selected value 76 from dropdown menu on select
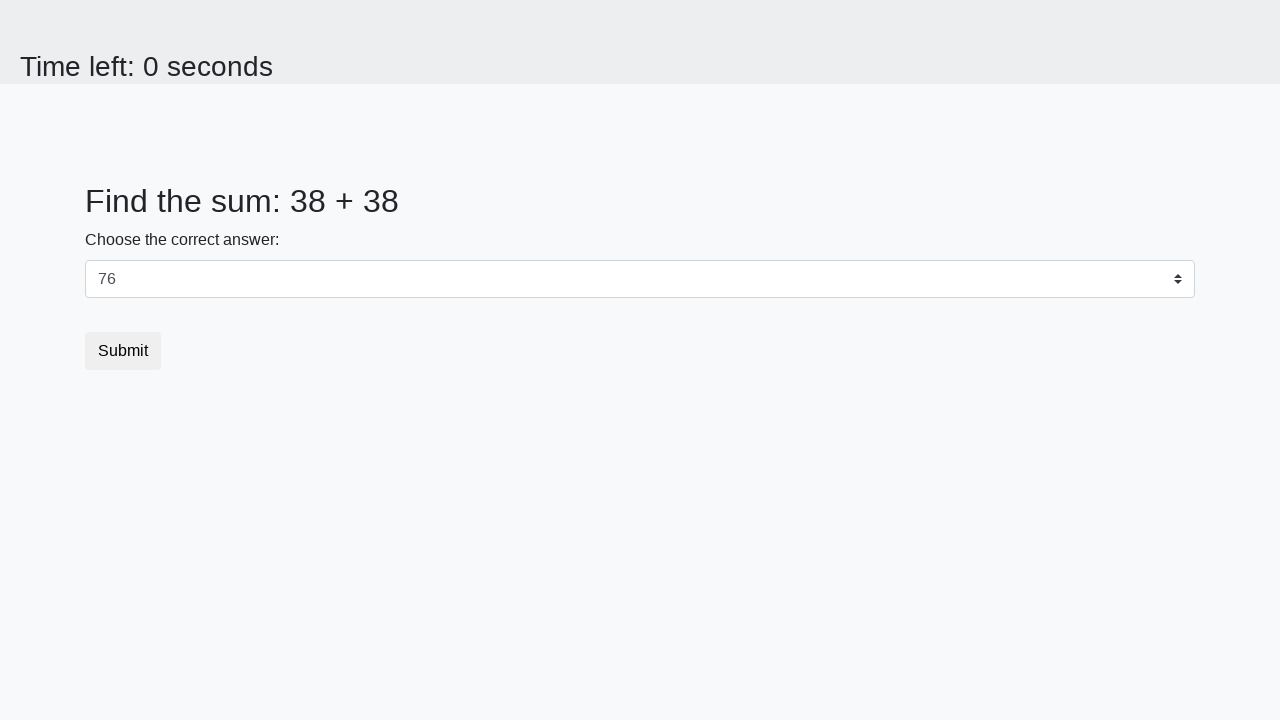

Clicked submit button to complete form at (123, 351) on button.btn
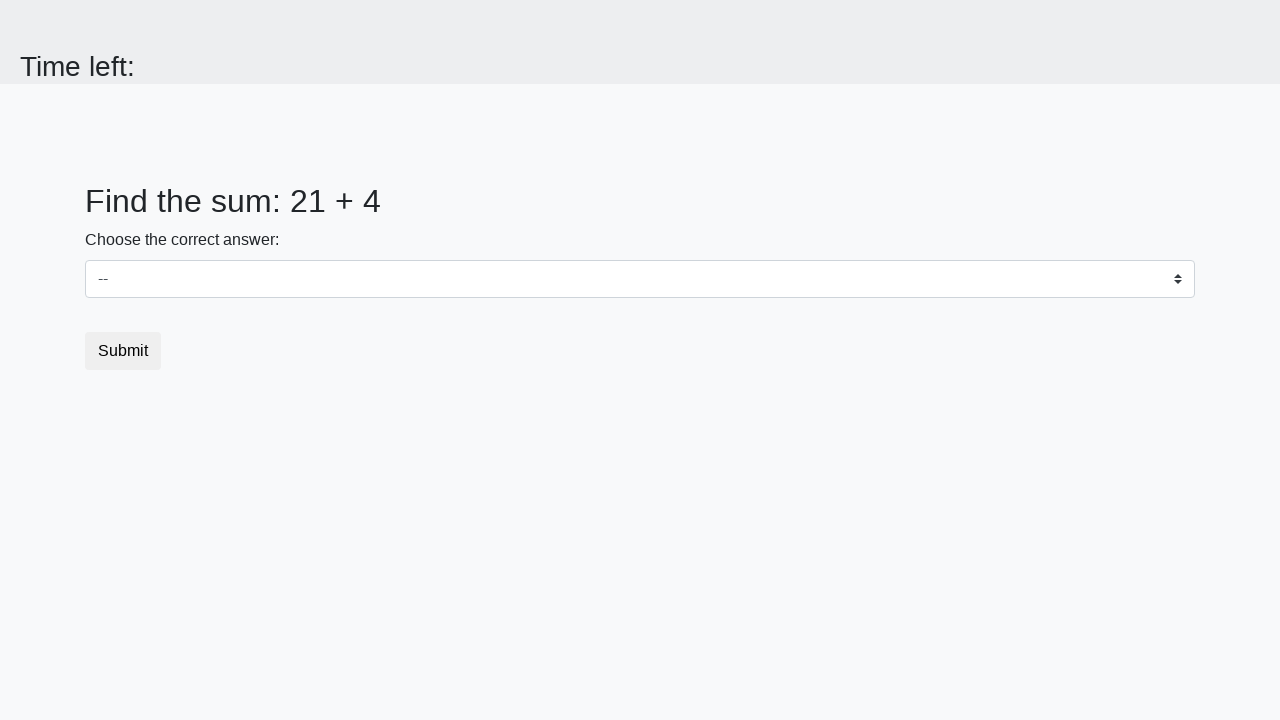

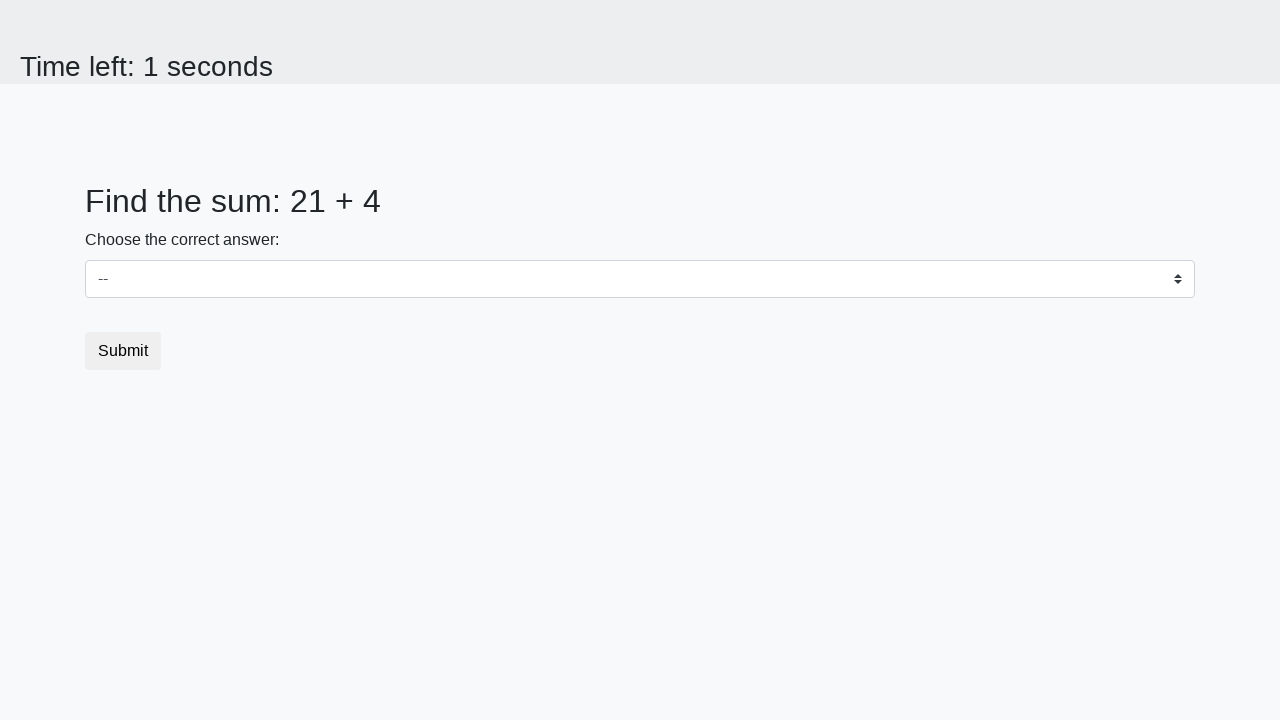